Tests working with multiple browser windows by clicking a link that opens a new window, then switching between the original and new windows using window handle indices to verify the correct window is in focus.

Starting URL: http://the-internet.herokuapp.com/windows

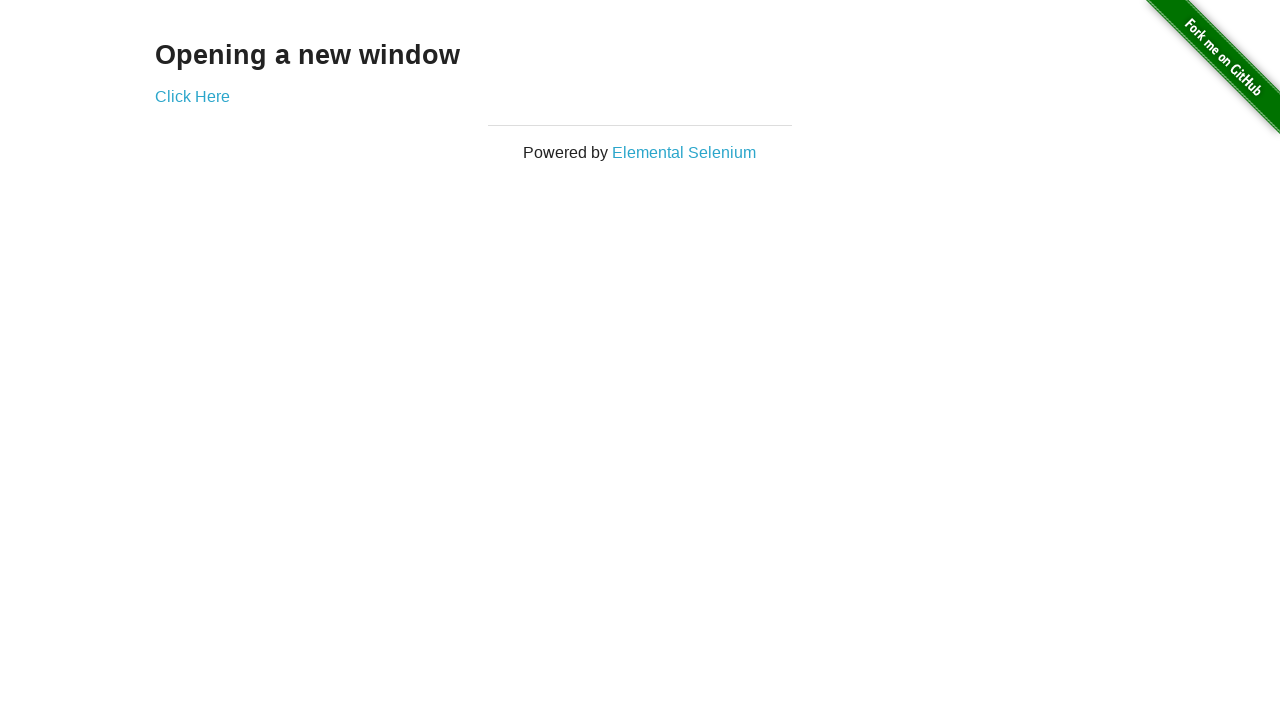

Clicked link that opened a new window at (192, 96) on .example a
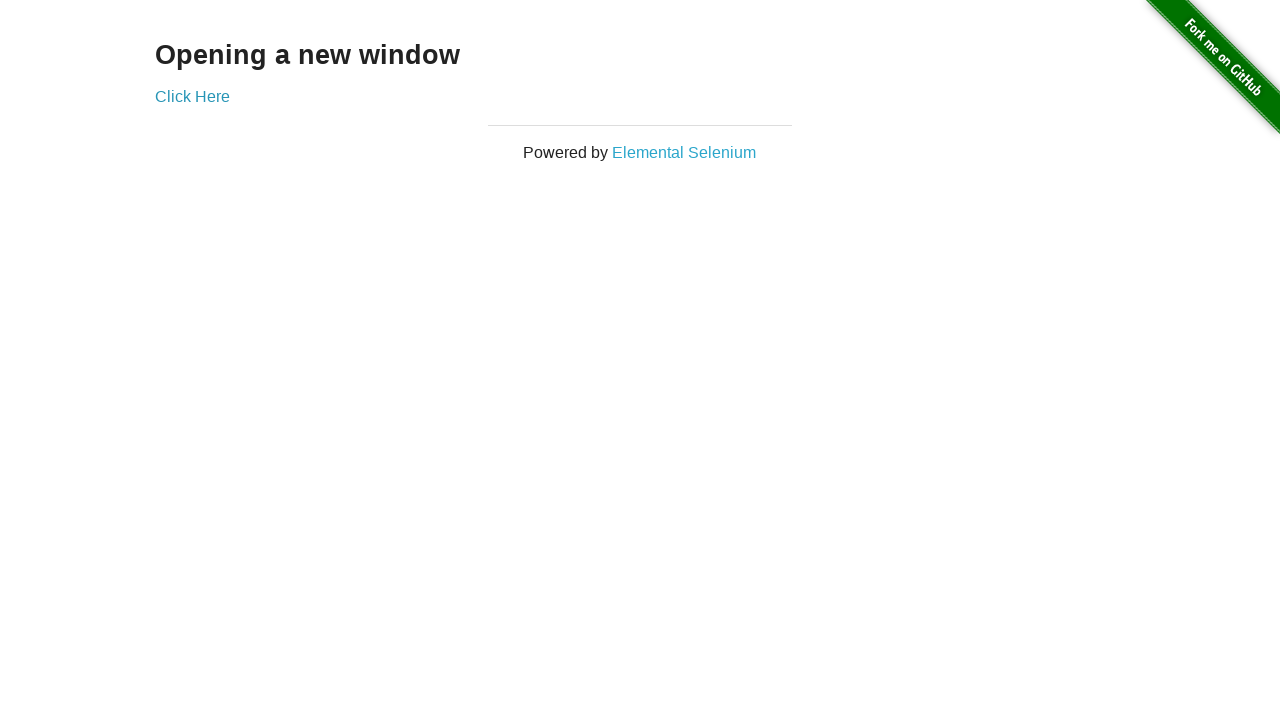

Verified original window title is not 'New Window'
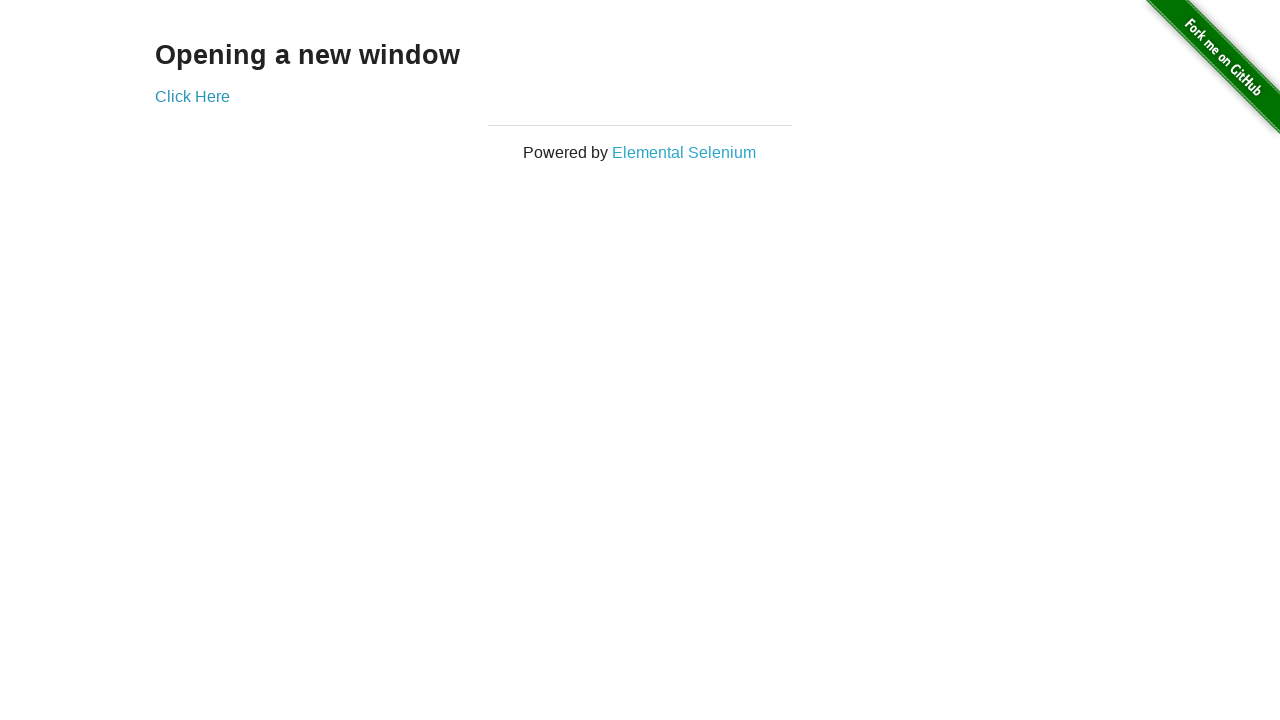

Waited for new window to load
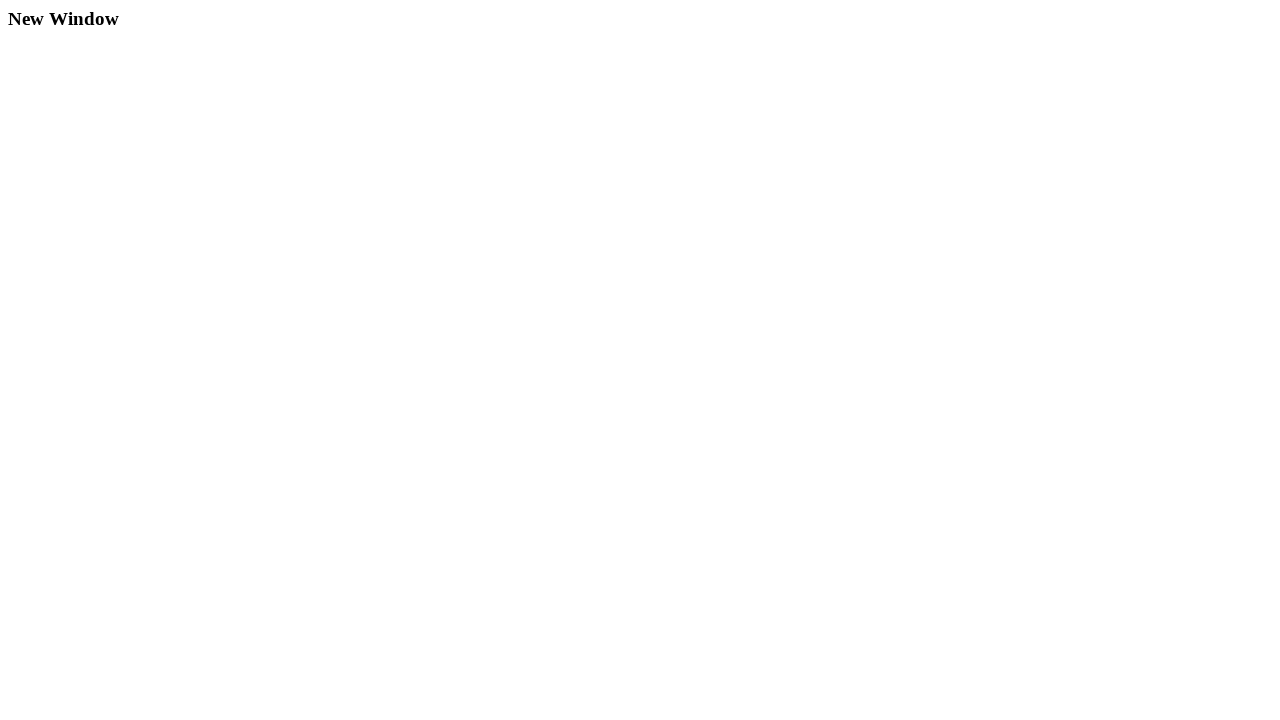

Verified new window title is 'New Window'
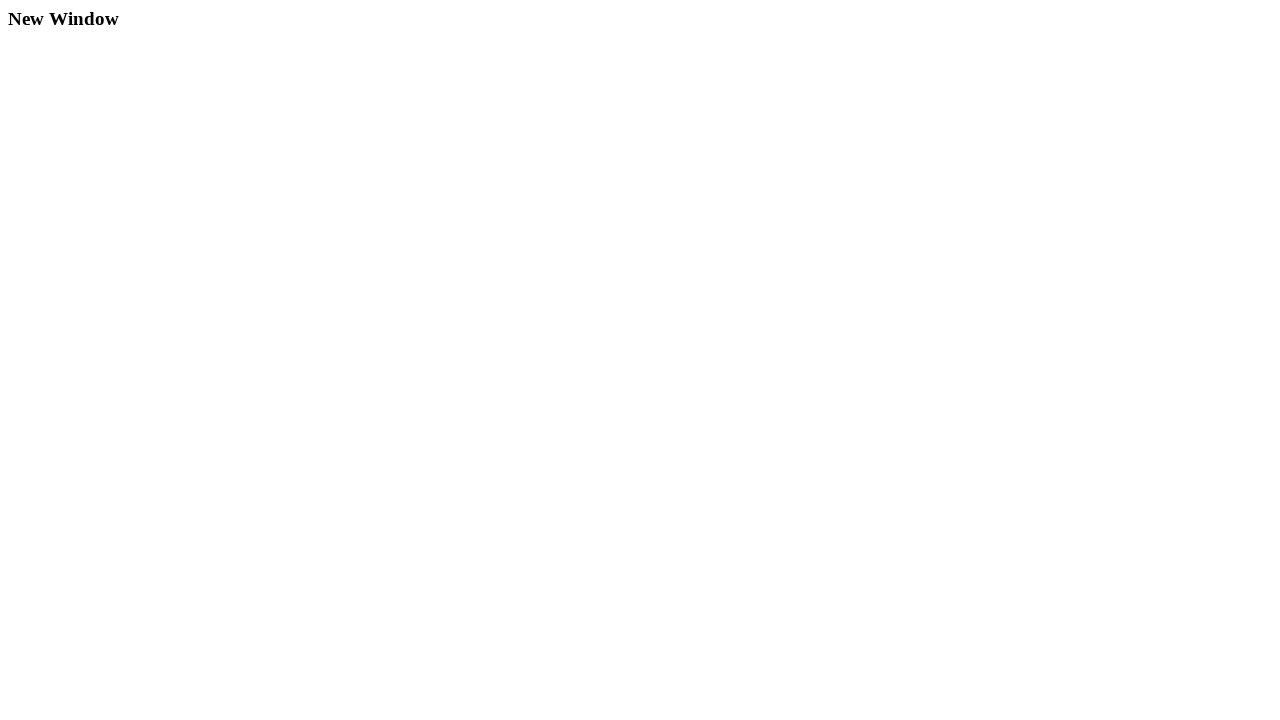

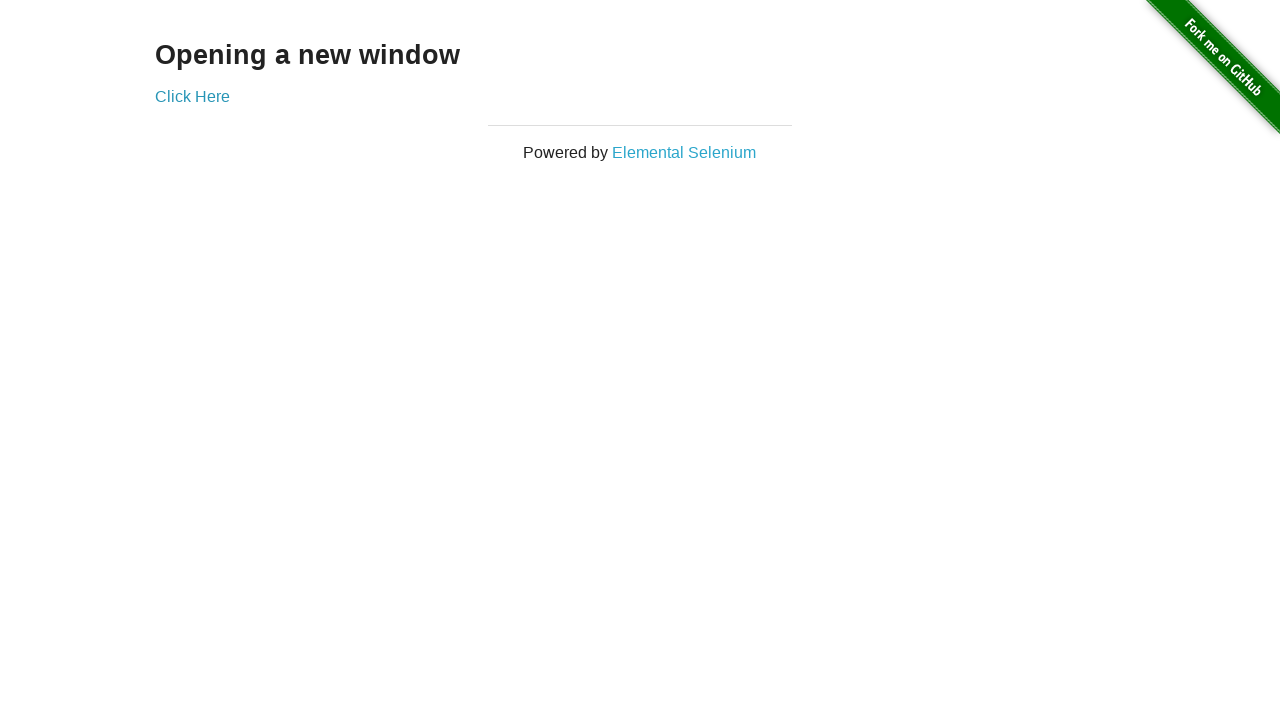